Tests the add/remove elements functionality on Heroku demo app by clicking the Add Element button twice, then deleting one element, and verifying only one element remains.

Starting URL: https://the-internet.herokuapp.com/add_remove_elements/

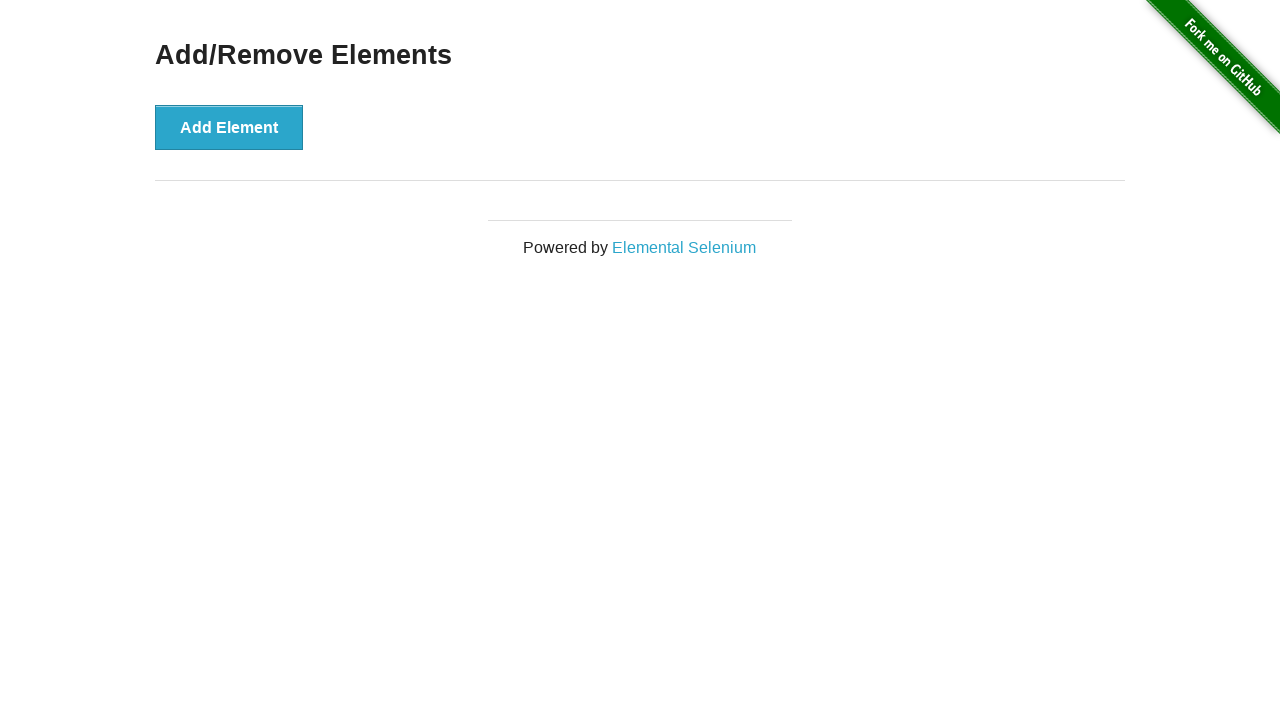

Clicked Add Element button (first click) at (229, 127) on button[onclick*='add']
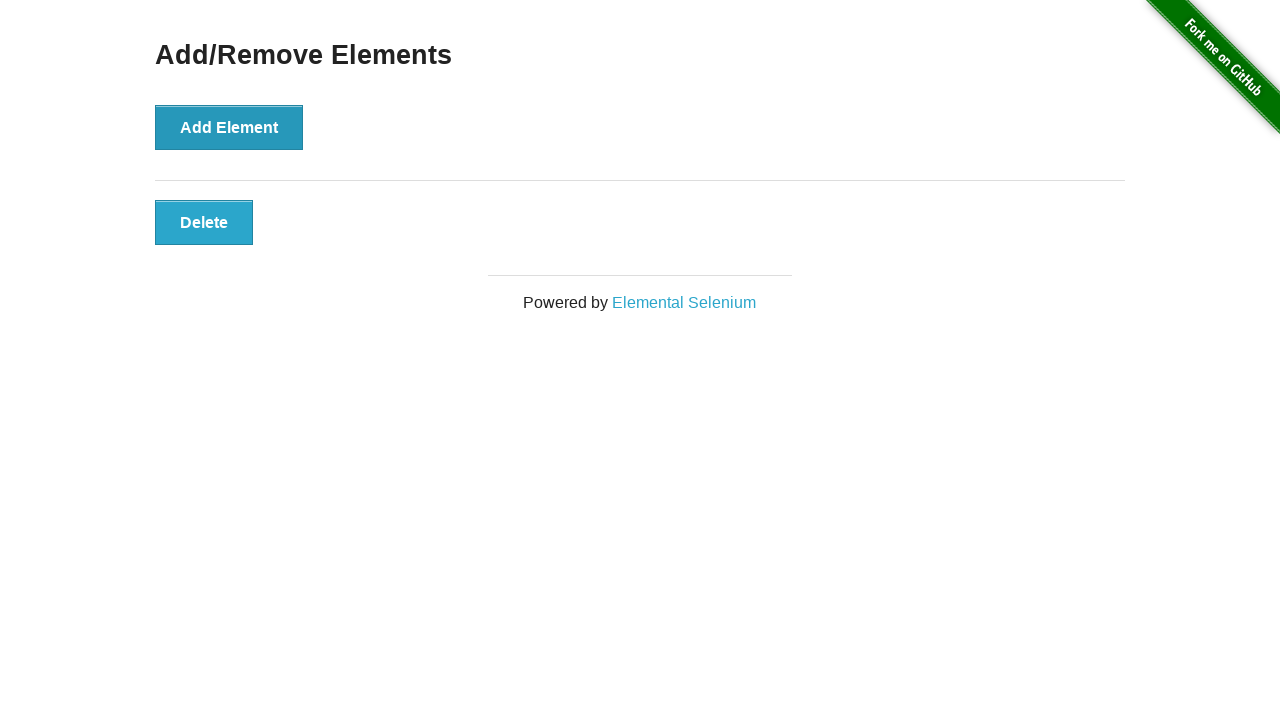

Clicked Add Element button (second click) at (229, 127) on button[onclick*='add']
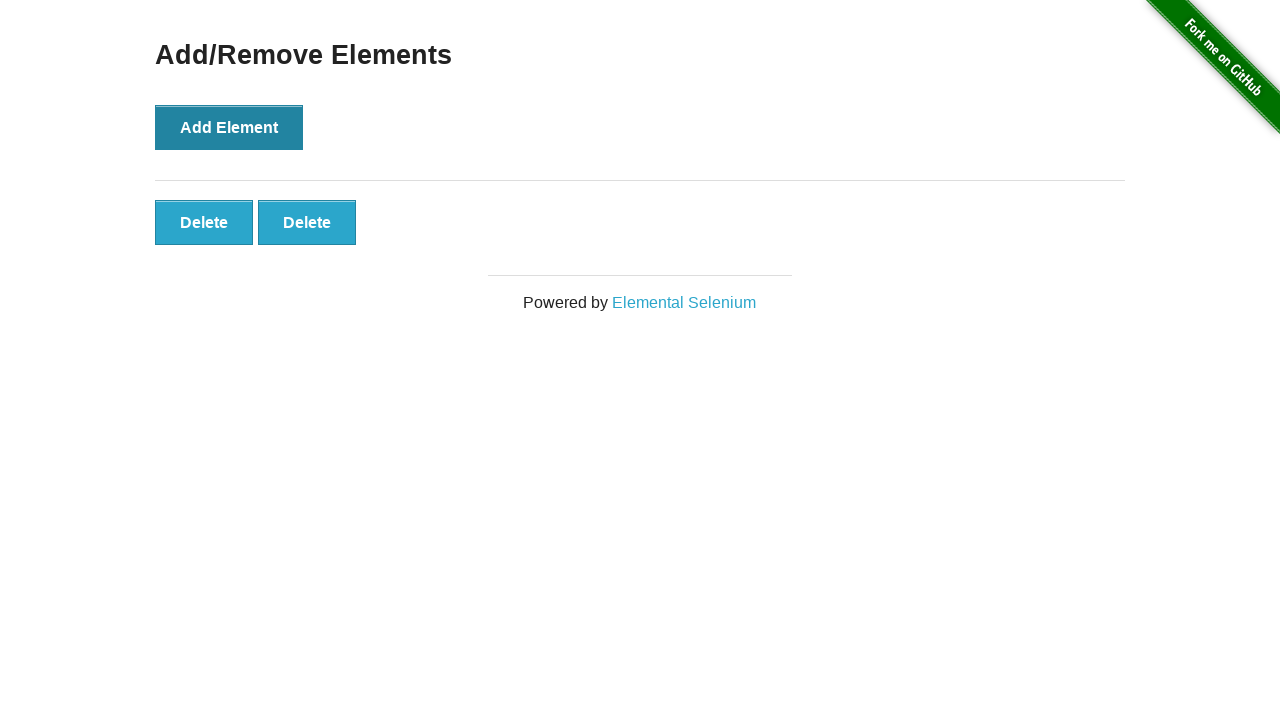

Clicked delete button to remove first element at (204, 222) on xpath=//div[@id='elements']/button[1]
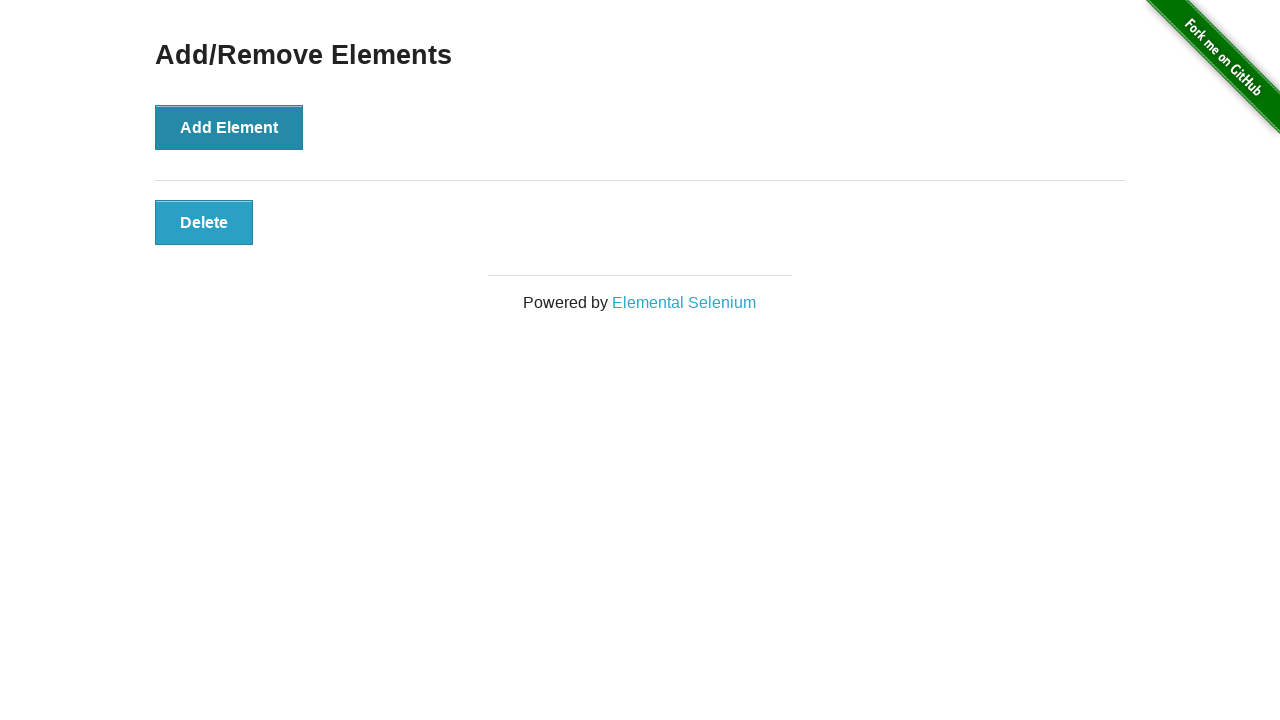

Retrieved all delete buttons from the page
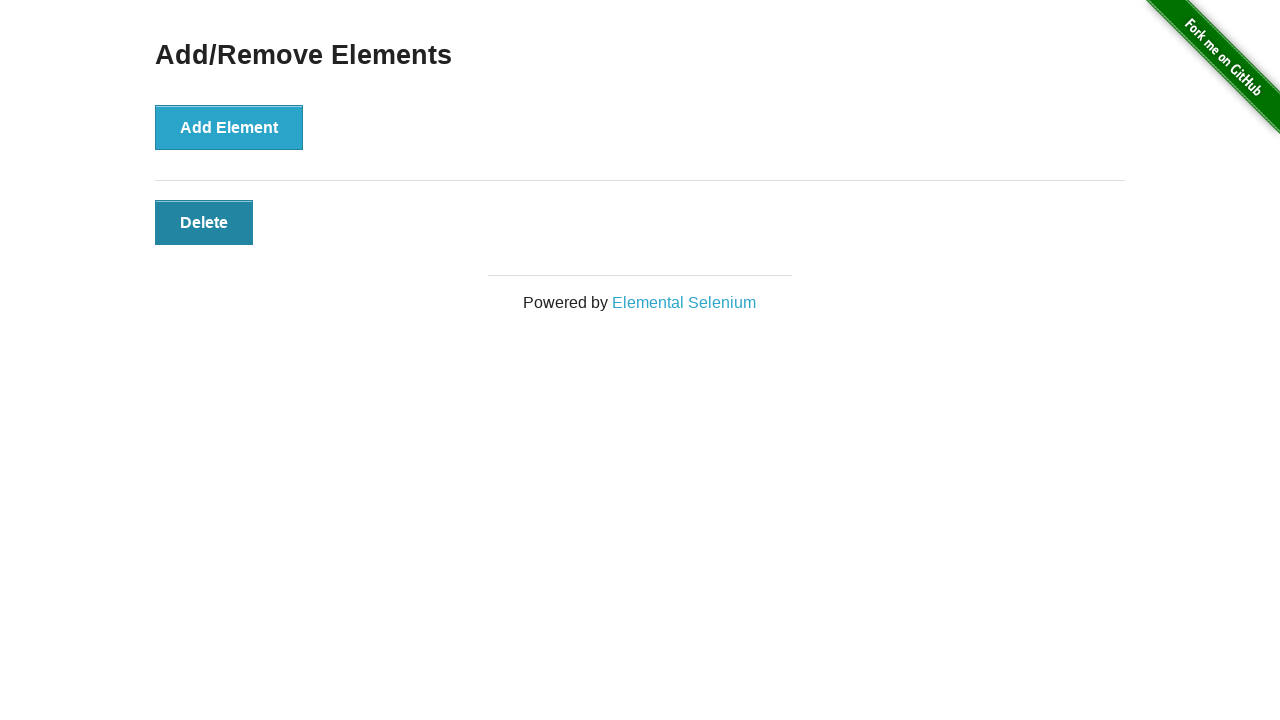

Verified exactly 1 delete button remains after deletion
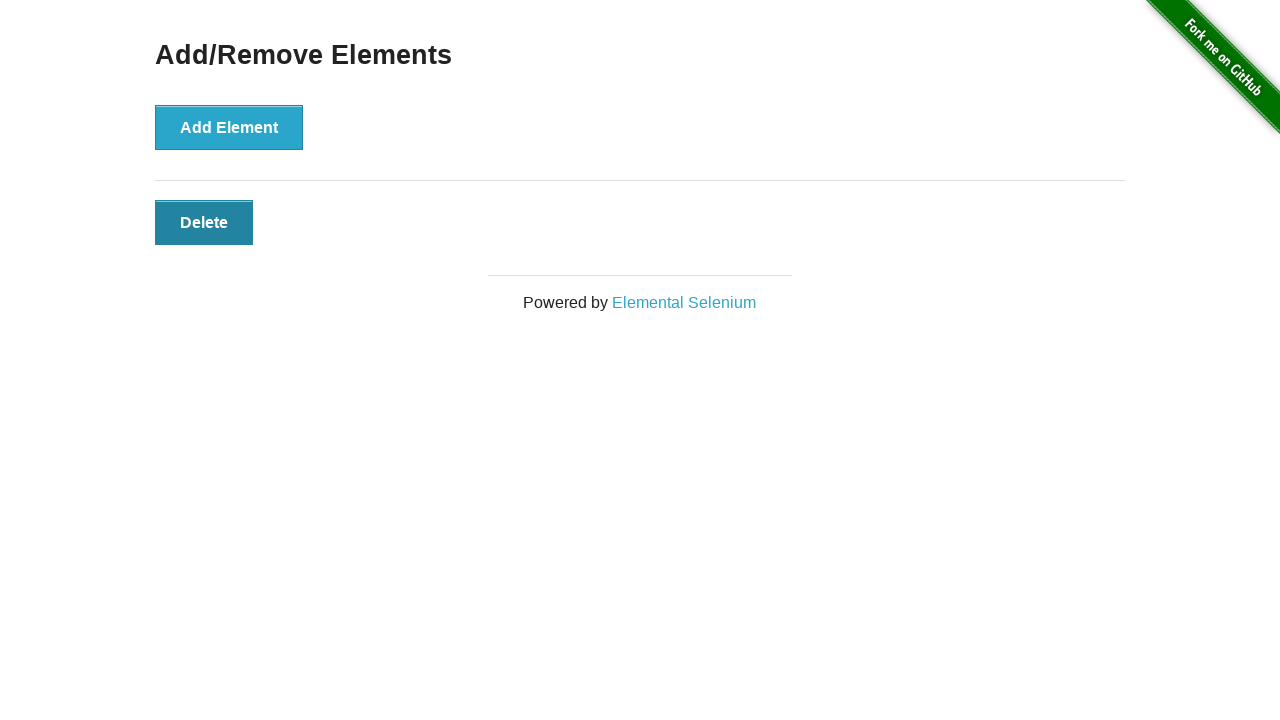

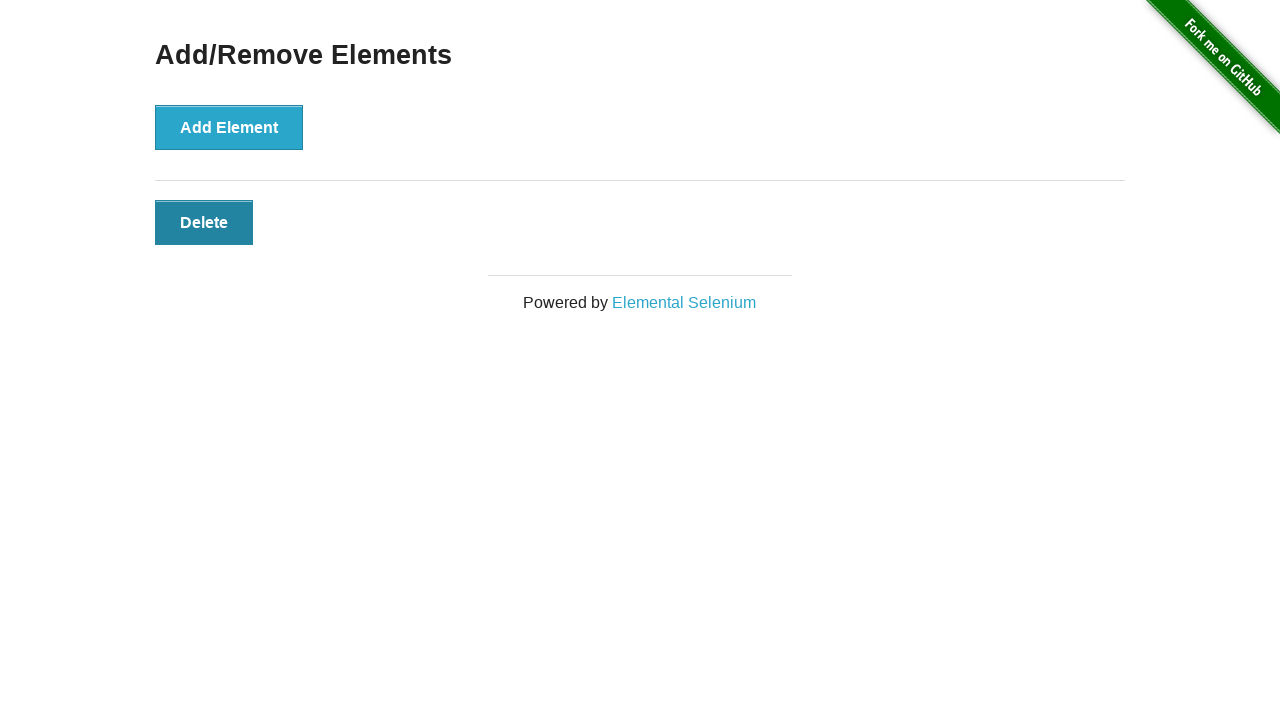